Tests login form error handling by clicking login with empty credentials and verifying error message is displayed

Starting URL: https://the-internet.herokuapp.com/

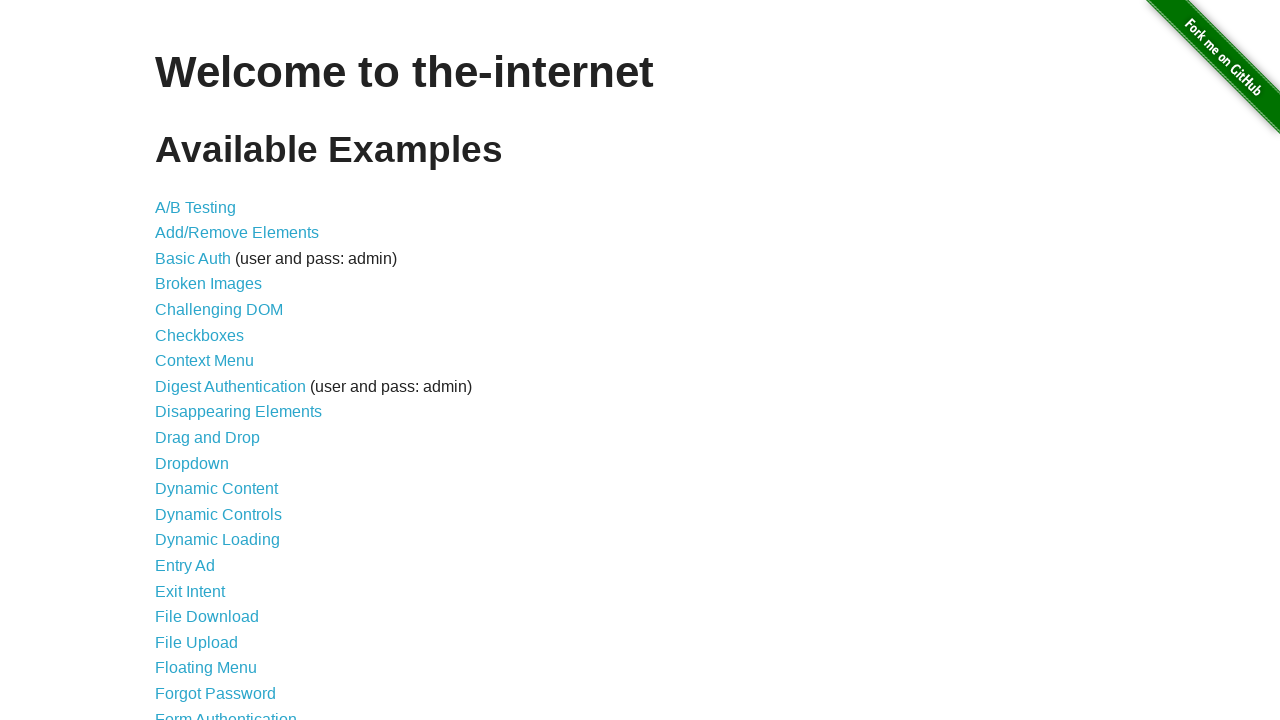

Clicked on Form Authentication link at (226, 712) on text=Form Authentication
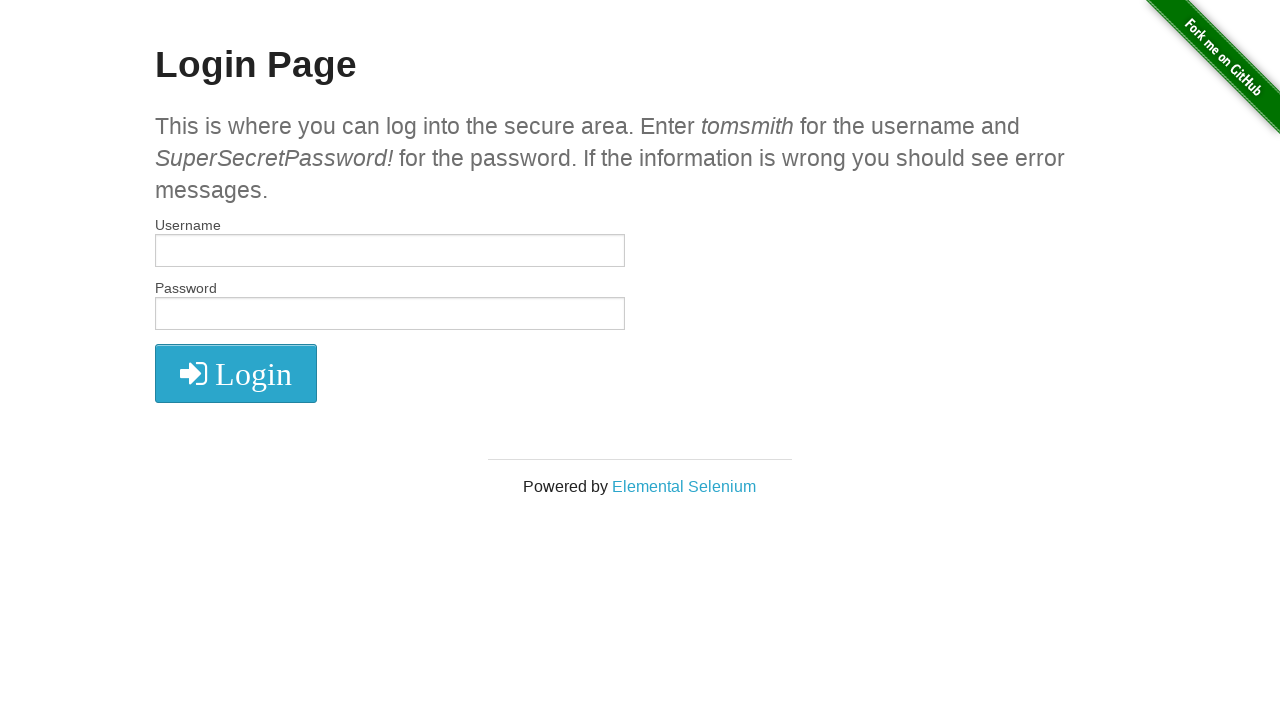

Clicked login button without entering credentials at (236, 373) on button[type='submit']
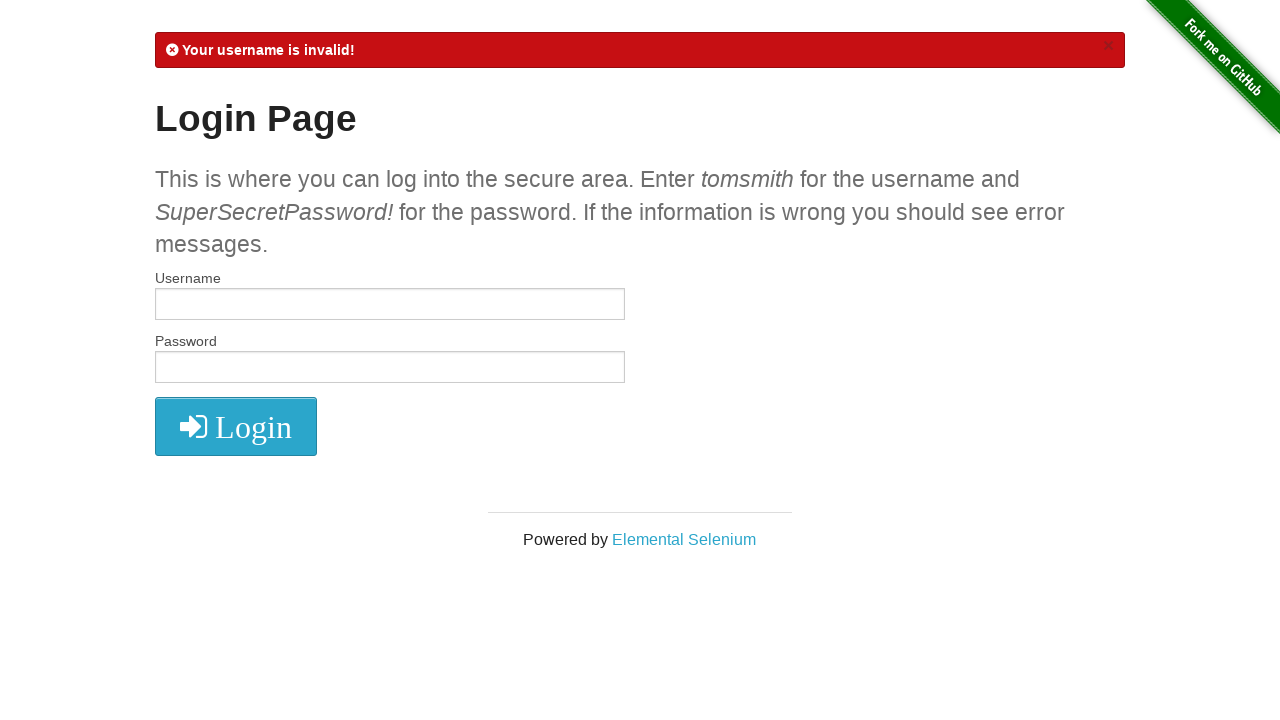

Verified error message is displayed
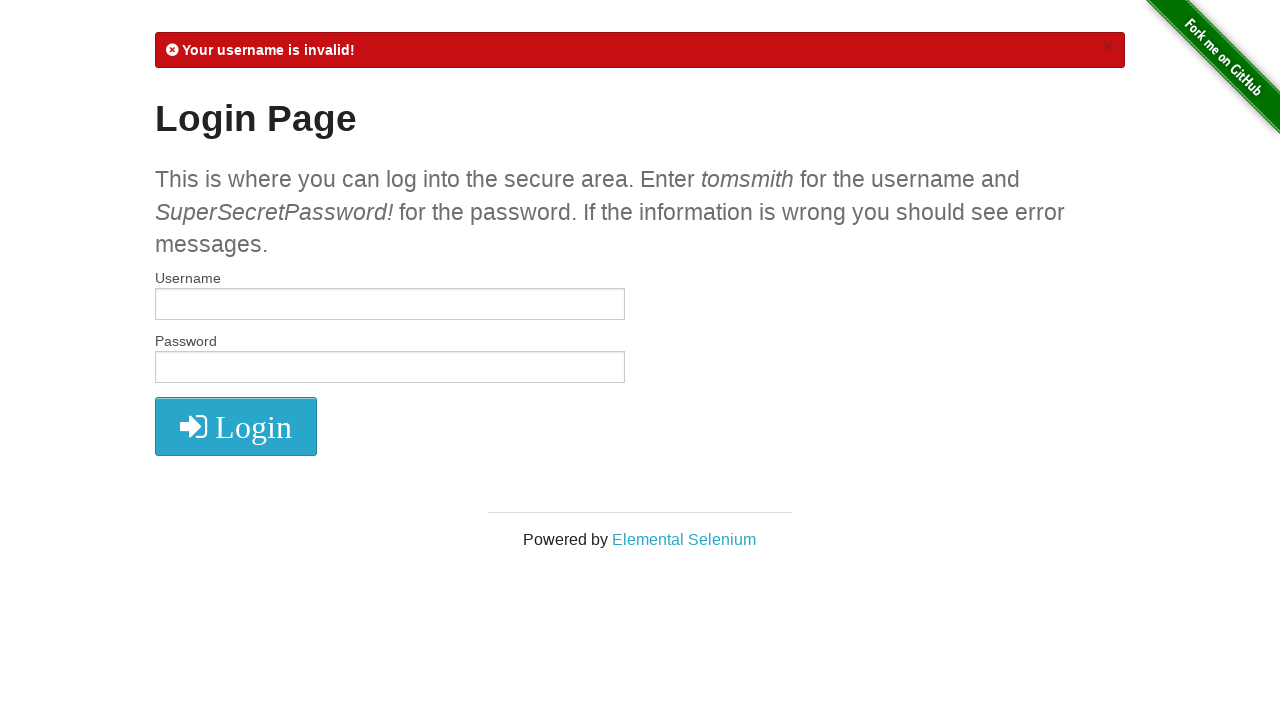

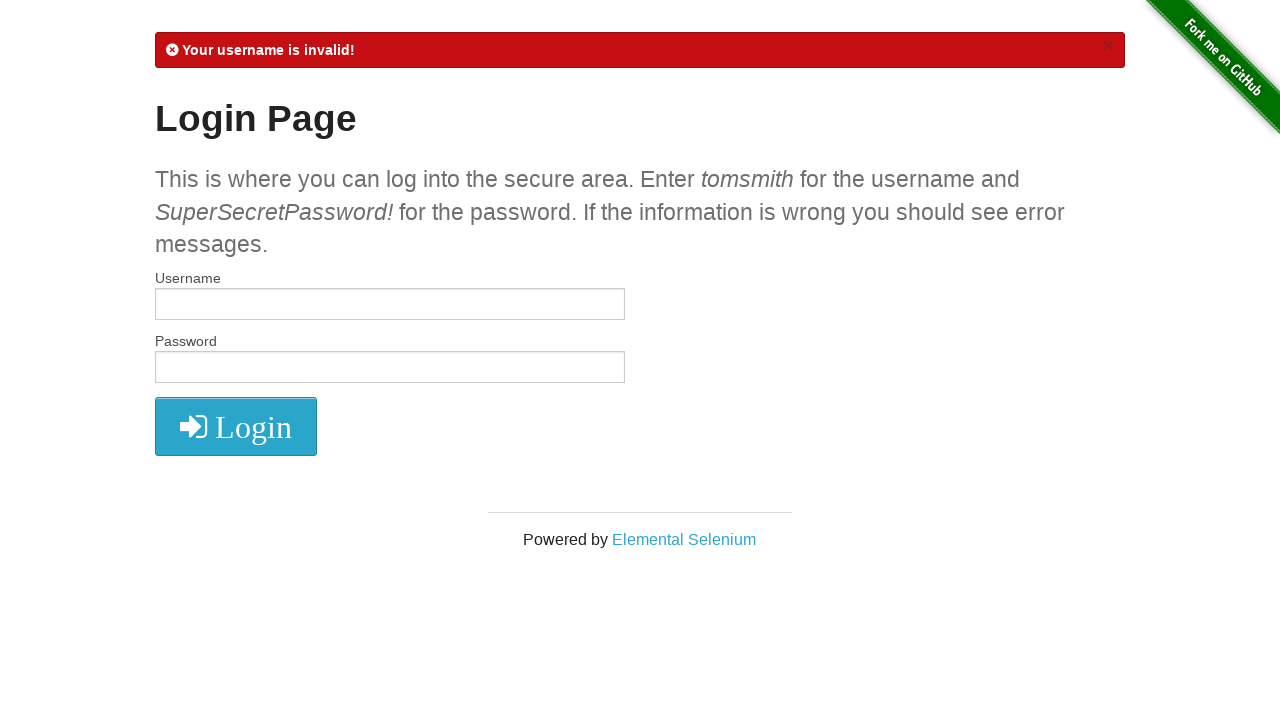